Tests the calculator's addition functionality by entering two numbers and verifying the sum result

Starting URL: https://testpages.eviltester.com/styled/calculator

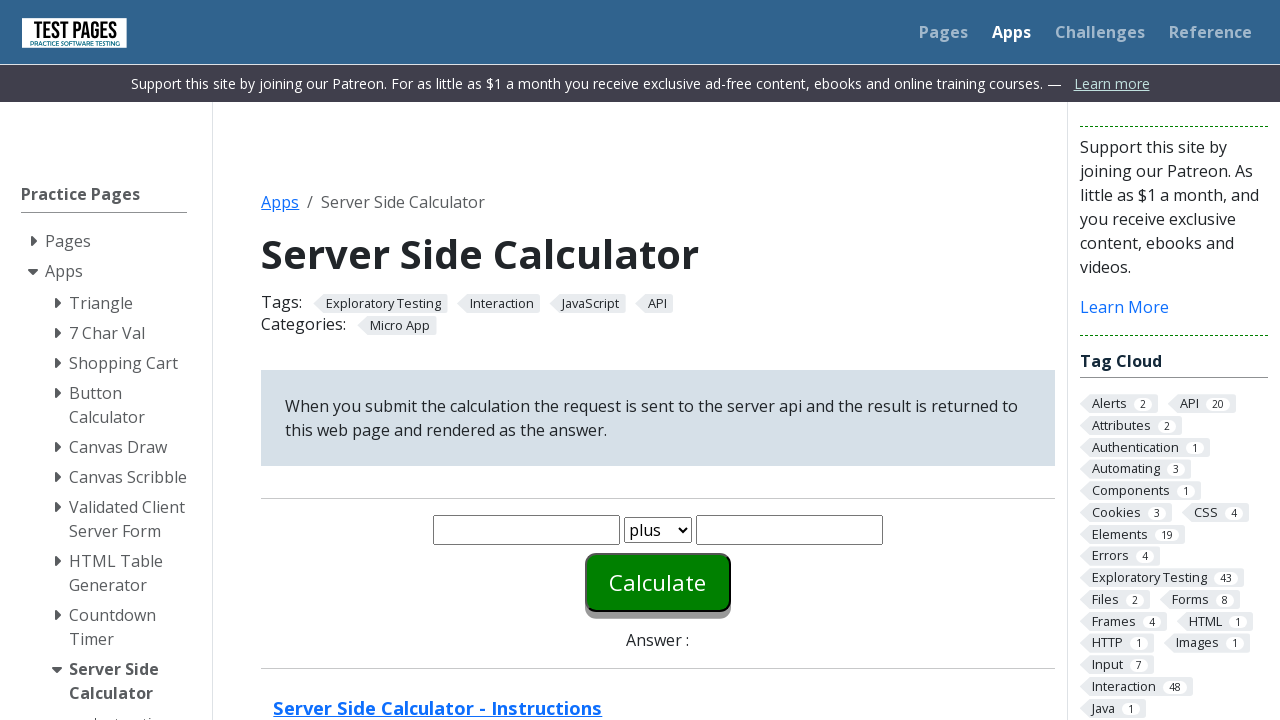

Filled first number field with '3' on #number1
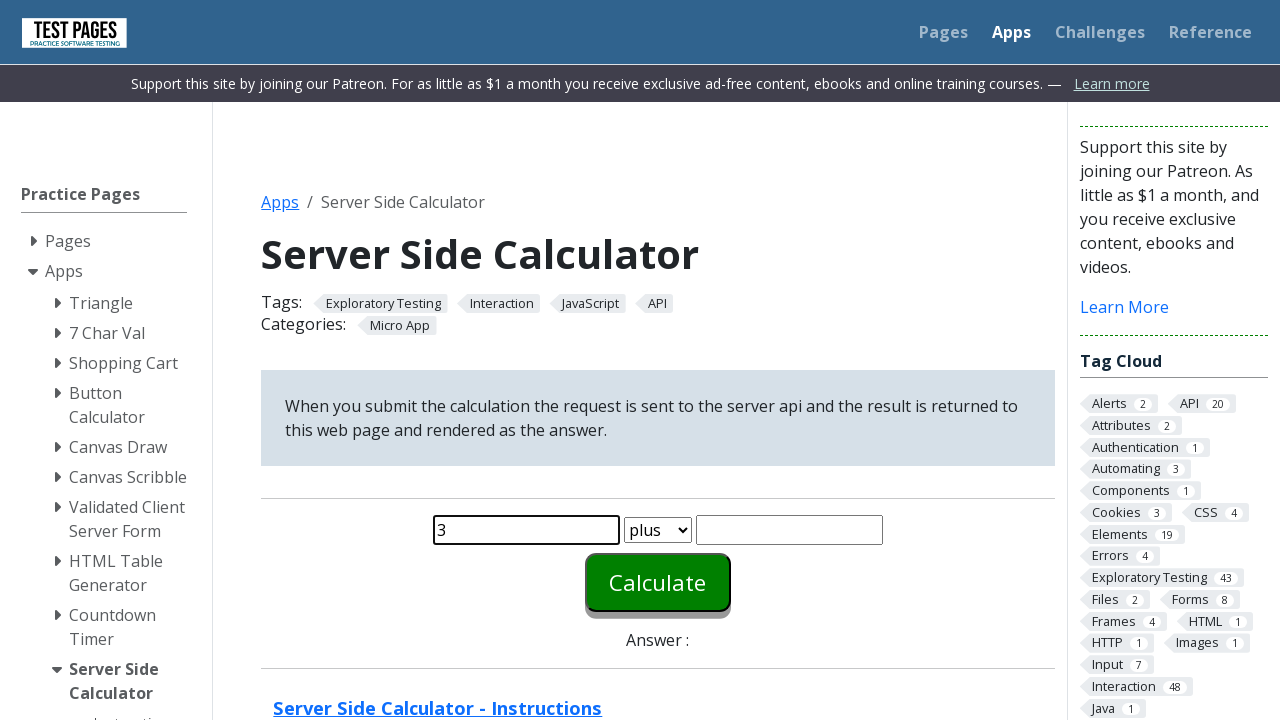

Filled second number field with '3' on #number2
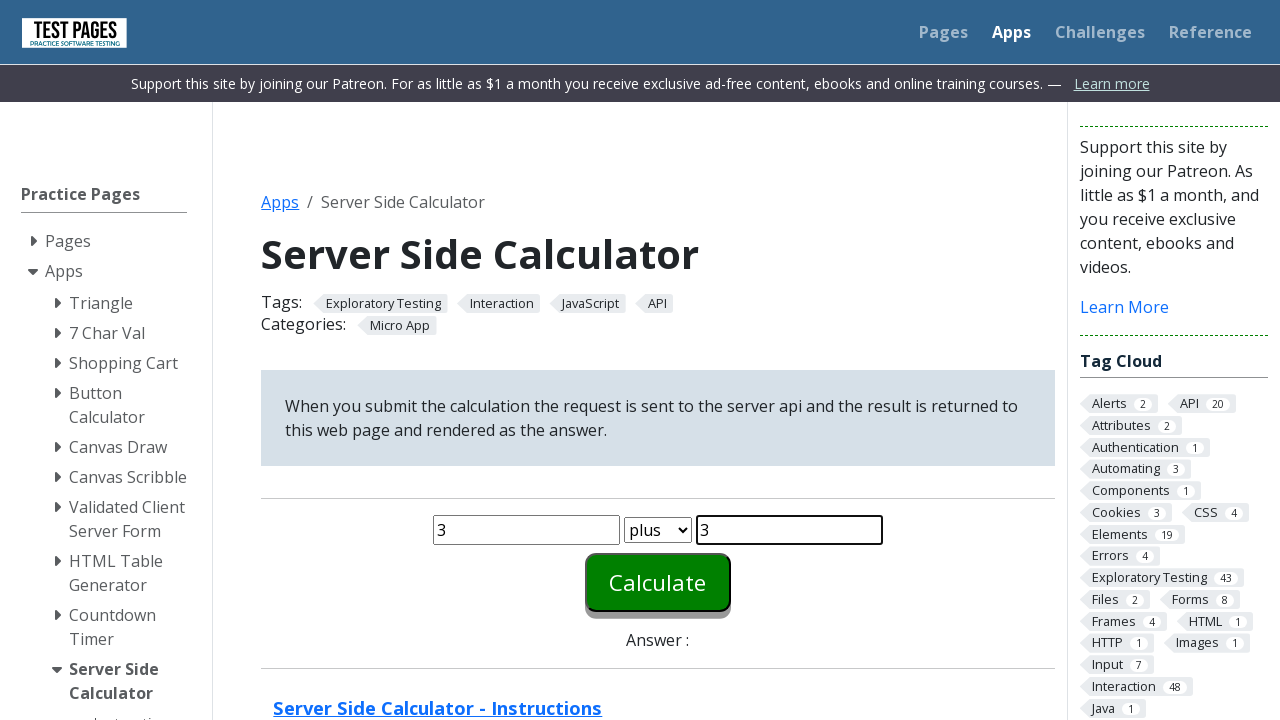

Clicked calculate button to perform addition at (658, 582) on #calculate
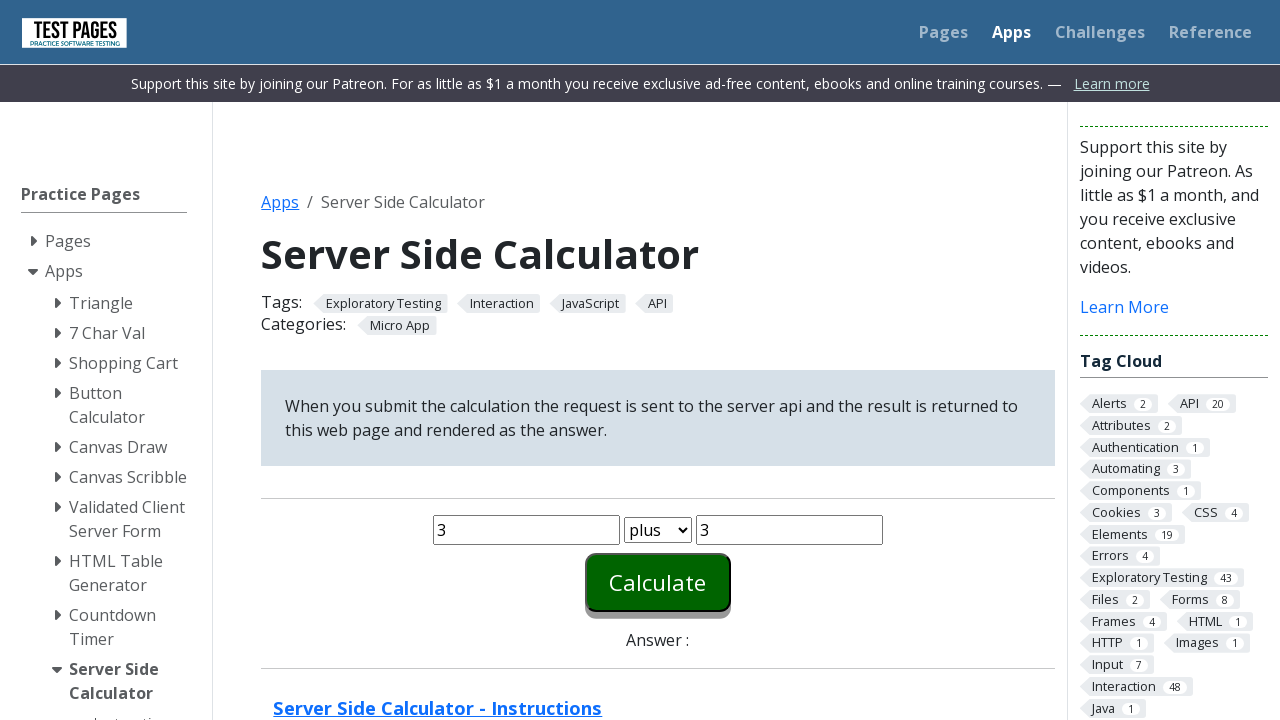

Retrieved result from answer field
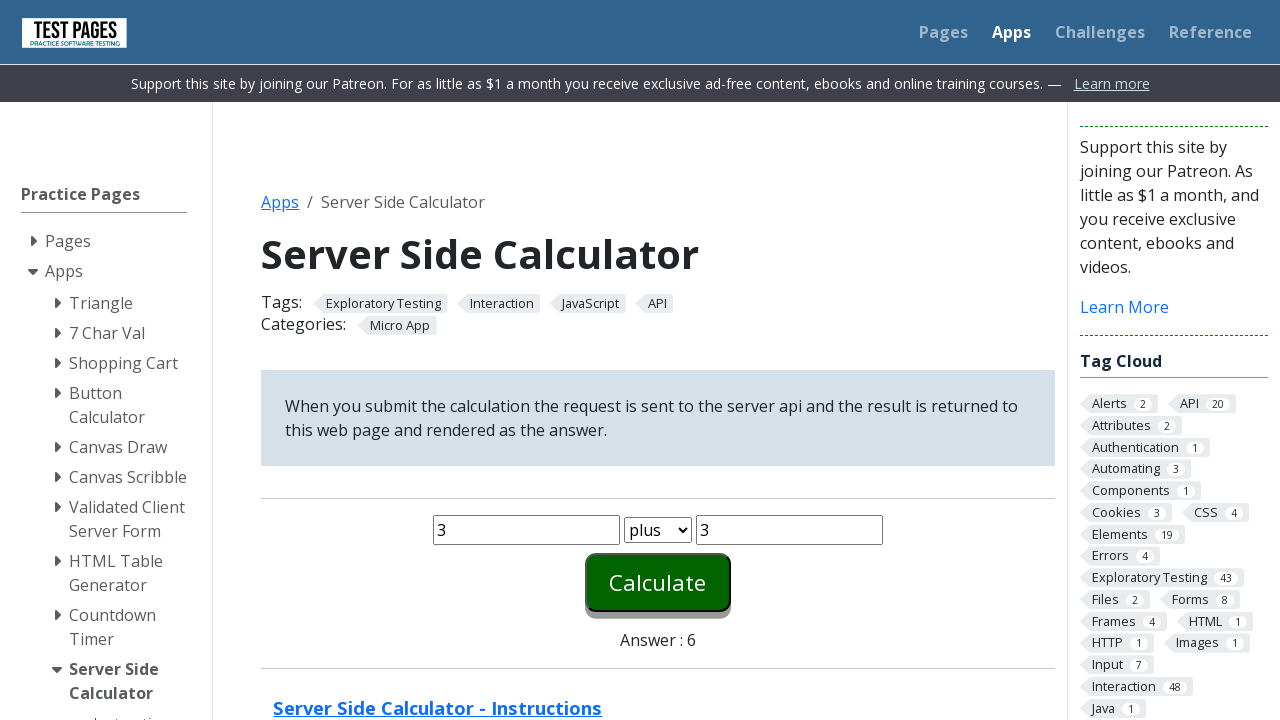

Verified addition result is 6
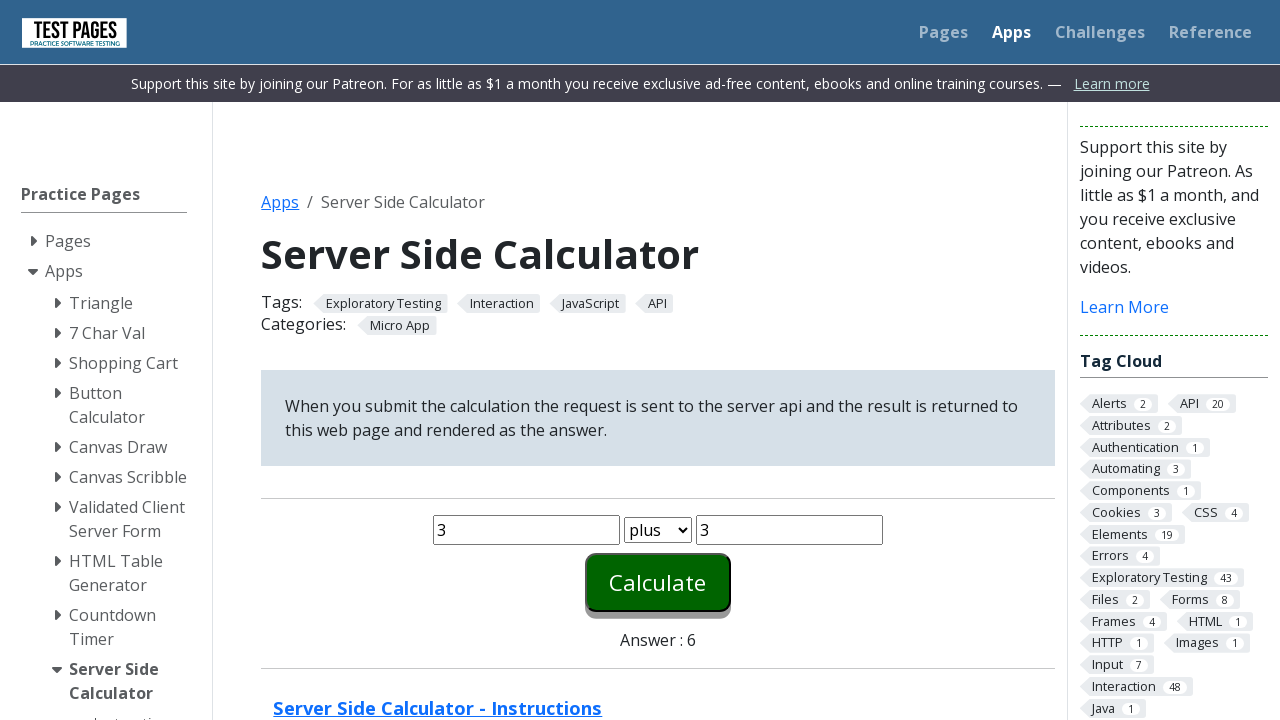

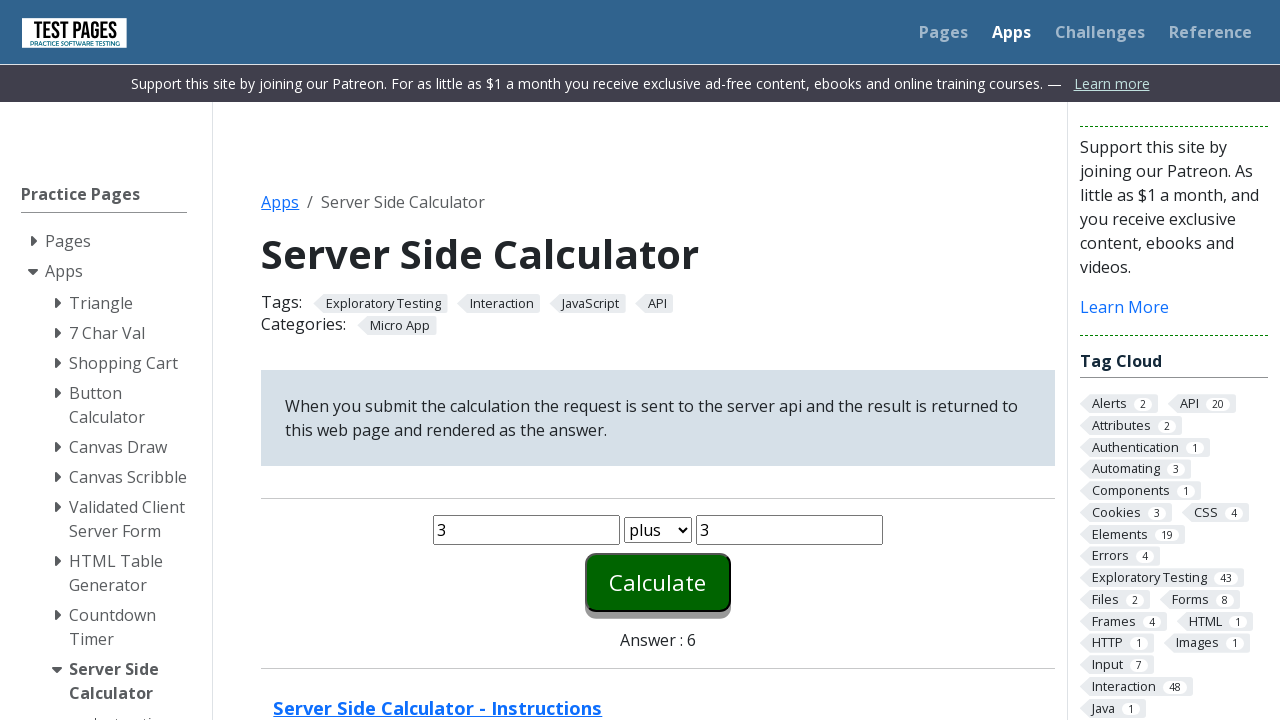